Tests different types of button interactions including single click, right click, and double click on a demo page

Starting URL: https://demoqa.com/buttons

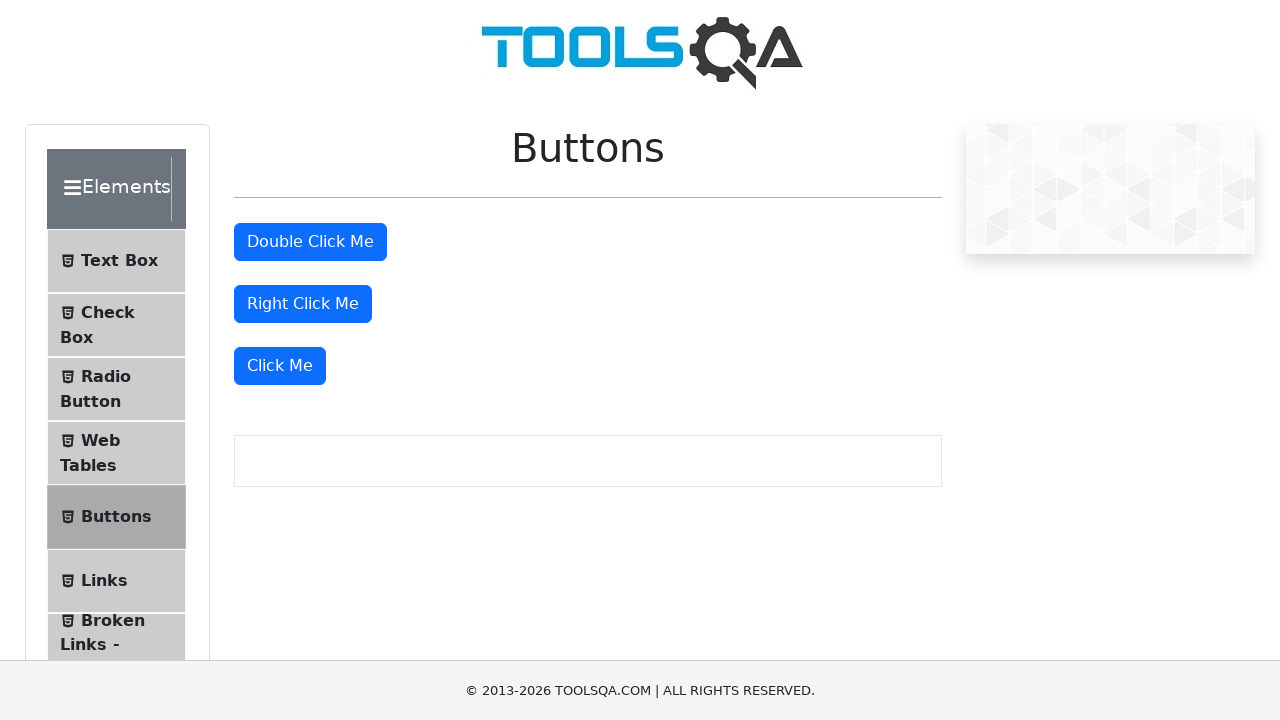

Performed single click on 'Click Me' button at (280, 366) on xpath=//button[text()='Click Me']
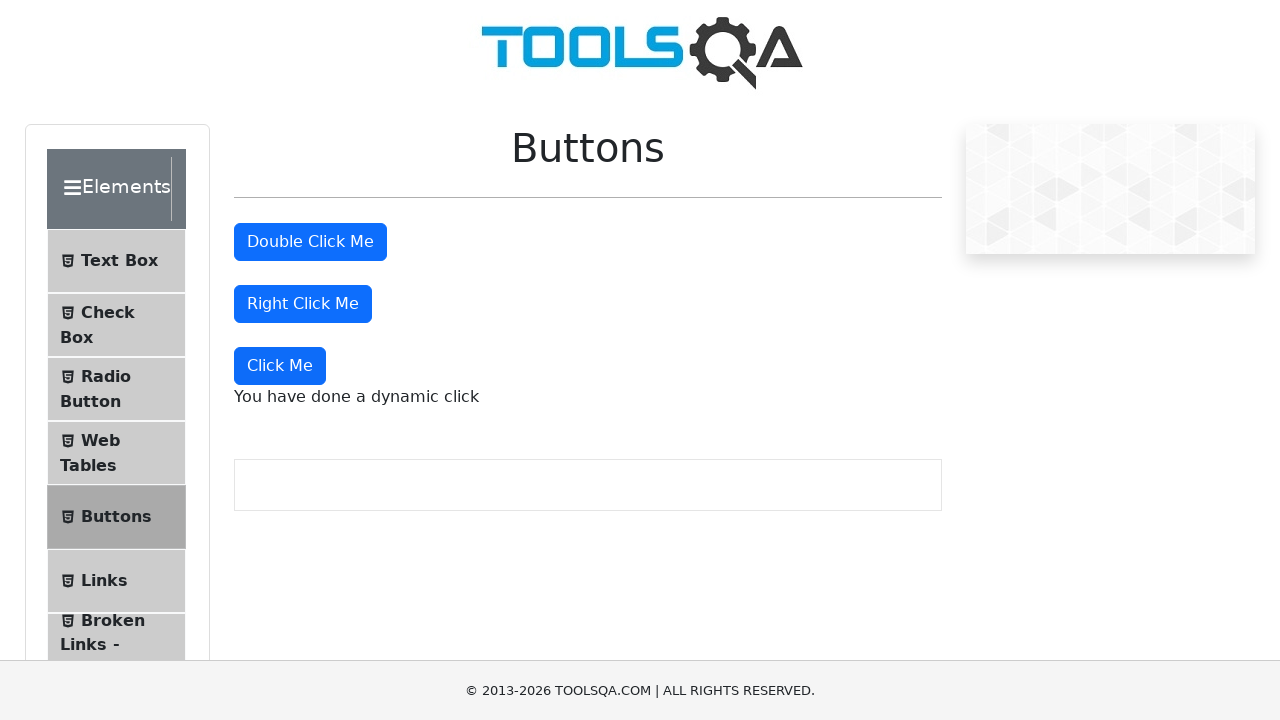

Performed right click on 'Right Click Me' button at (303, 304) on //button[text()='Right Click Me']
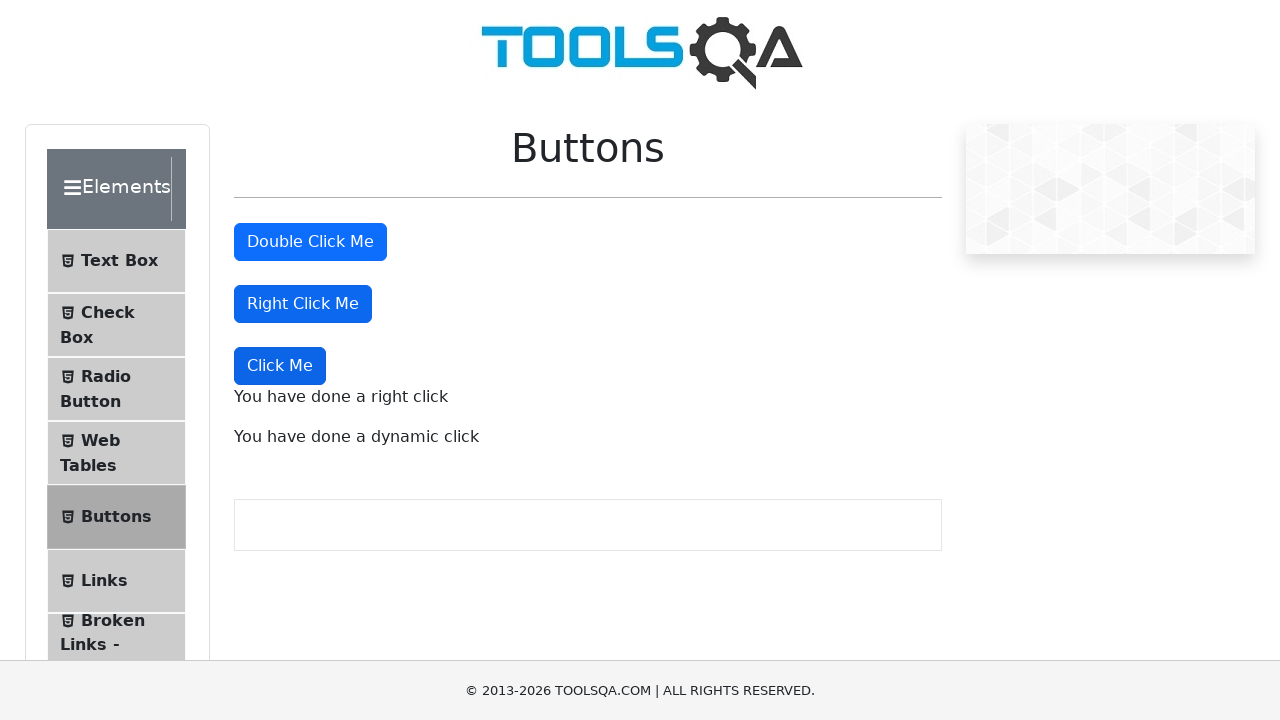

Performed double click on 'Double Click Me' button at (310, 242) on xpath=//button[text()='Double Click Me']
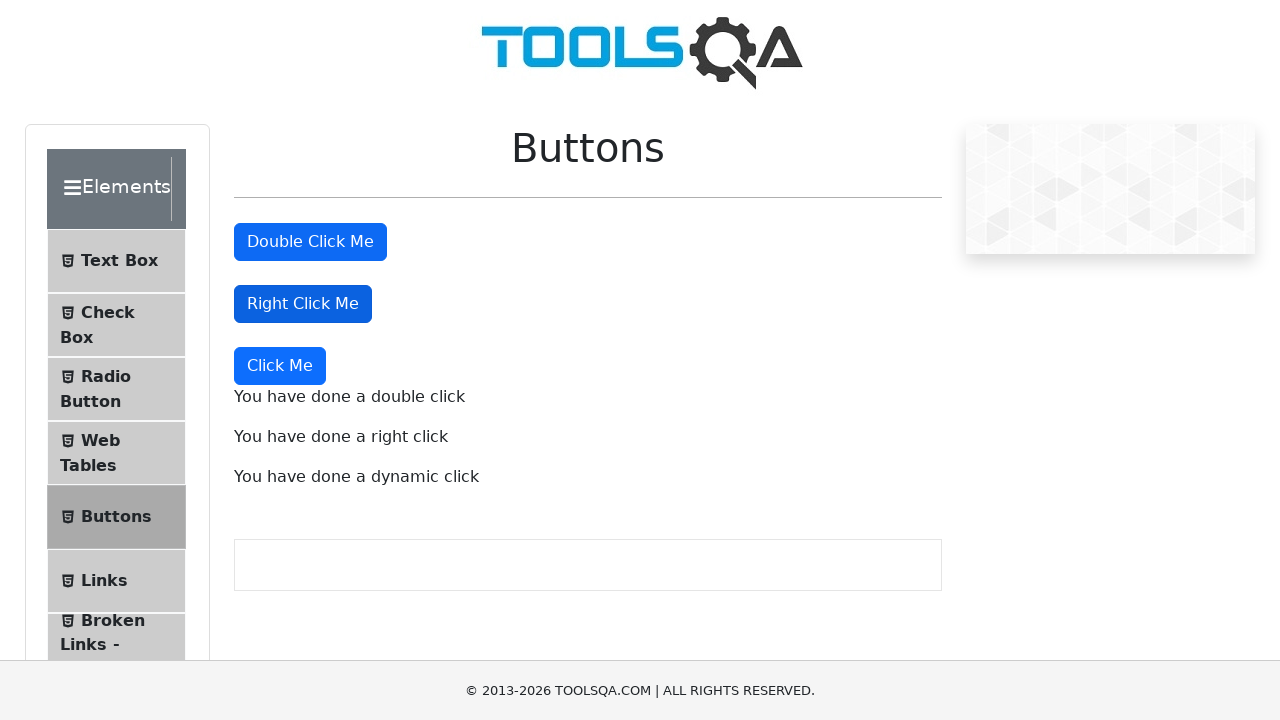

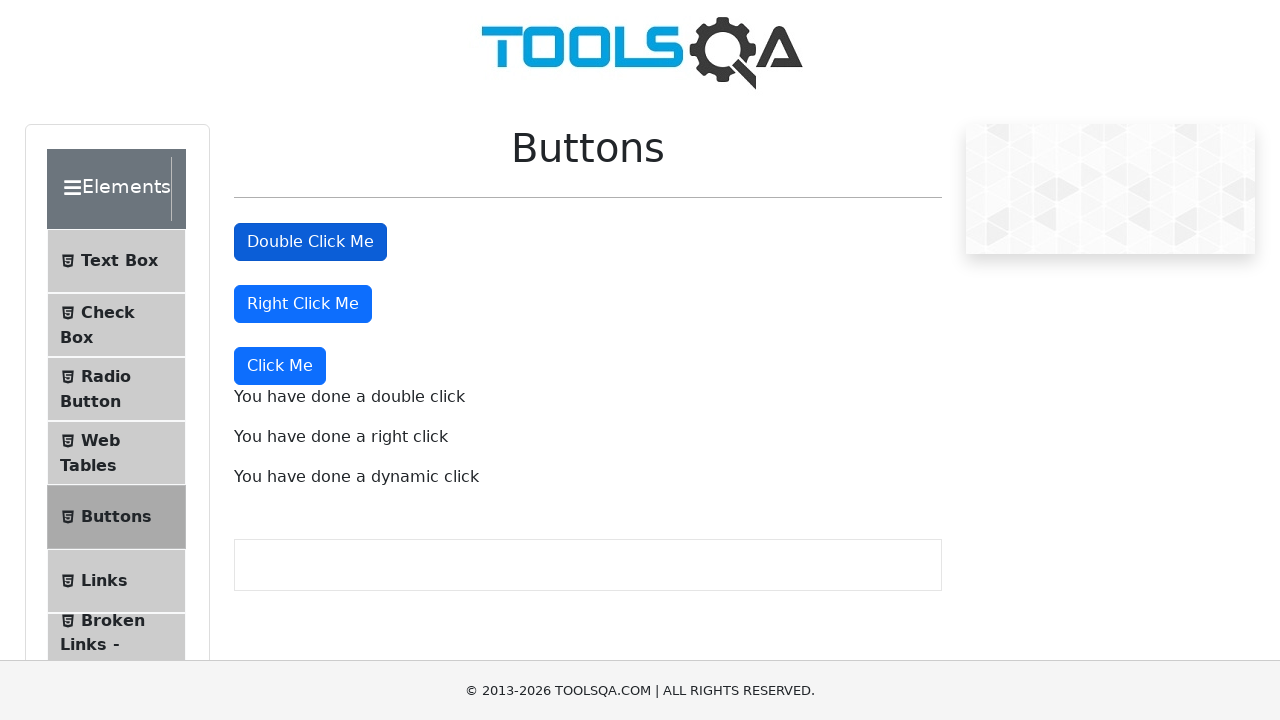